Tests waiting for a dynamic element by monitoring a progress bar until the status text changes to 'Stopped'.

Starting URL: https://testpages.herokuapp.com/styled/progress-bars-sync.html

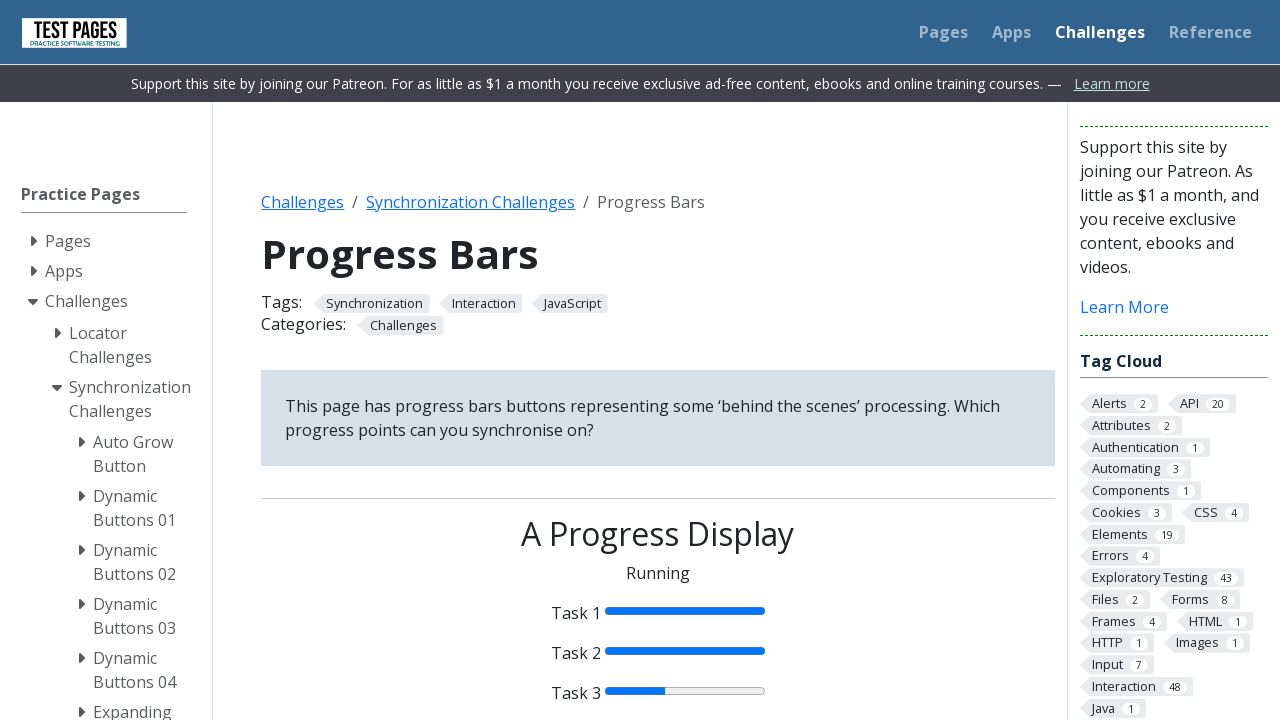

Navigated to progress bars test page
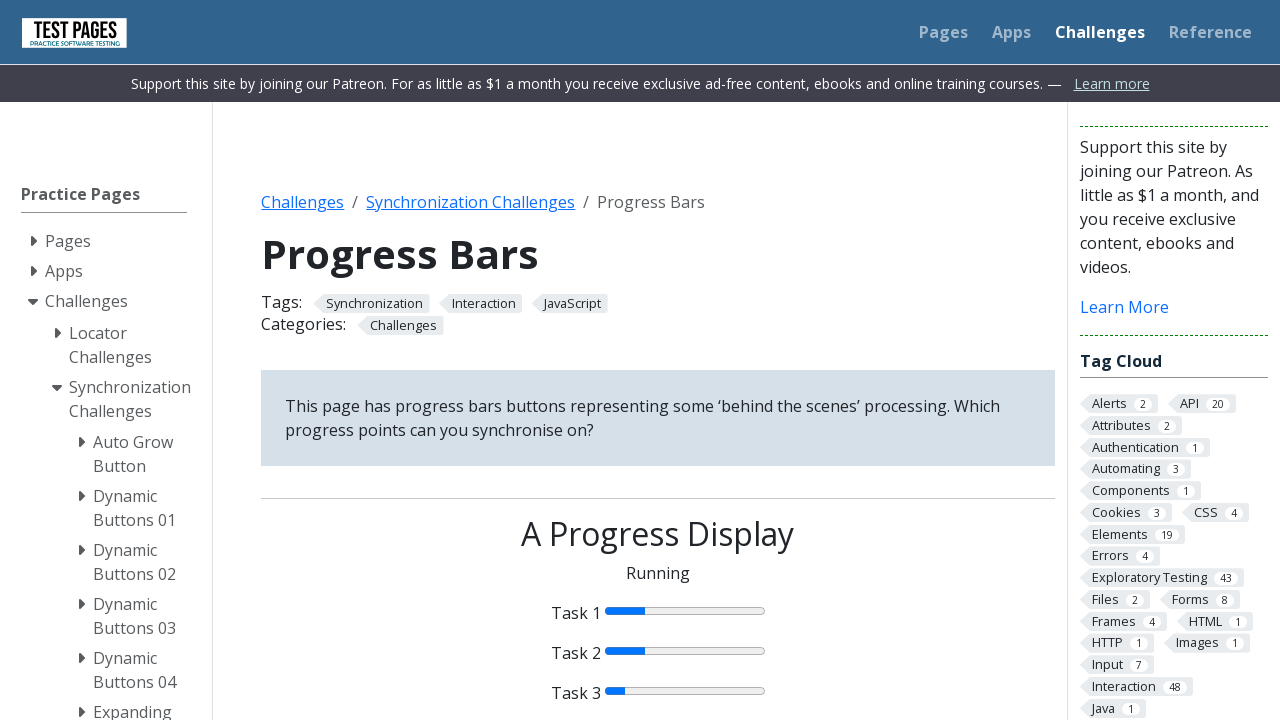

Waited for status element to show 'Stopped' text
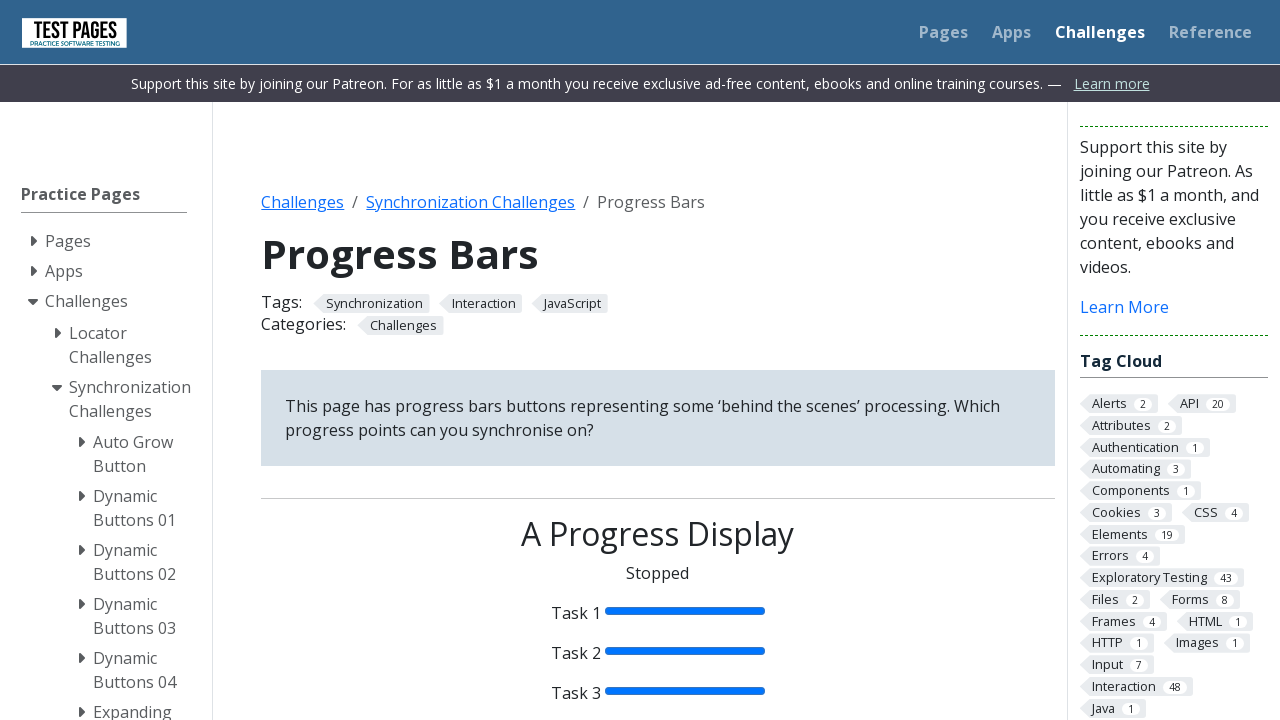

Retrieved status text: 'Stopped'
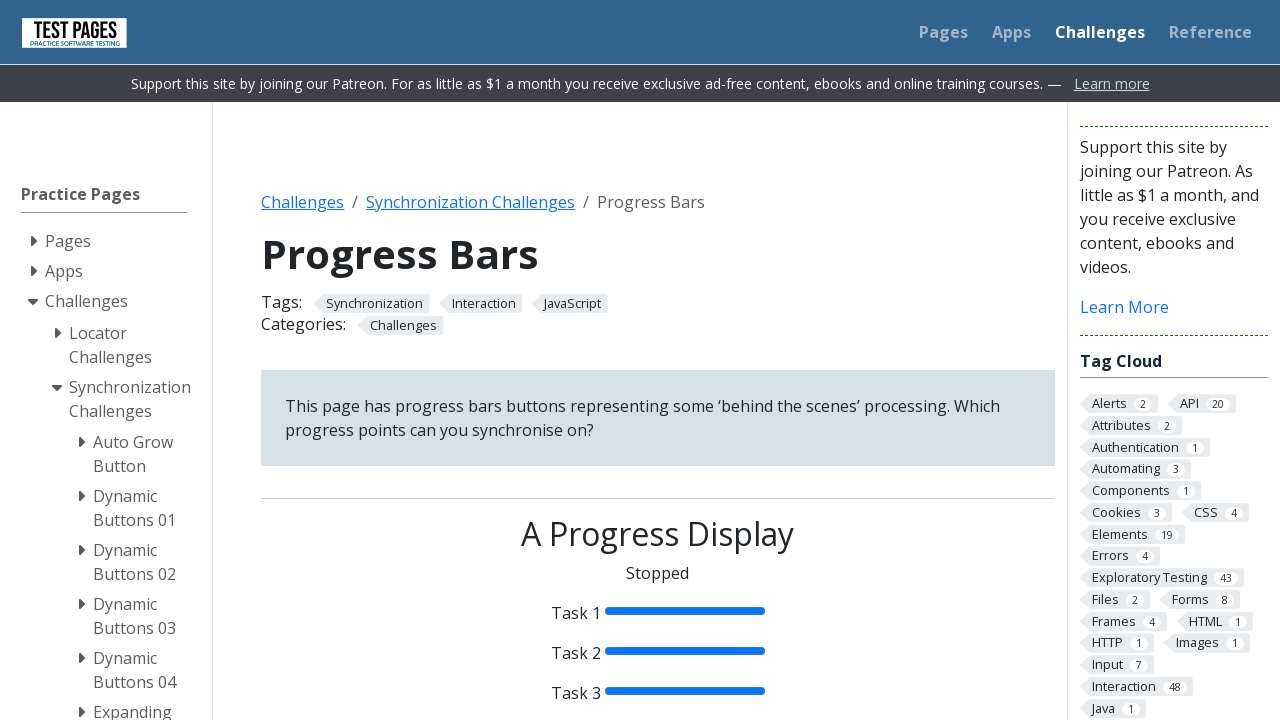

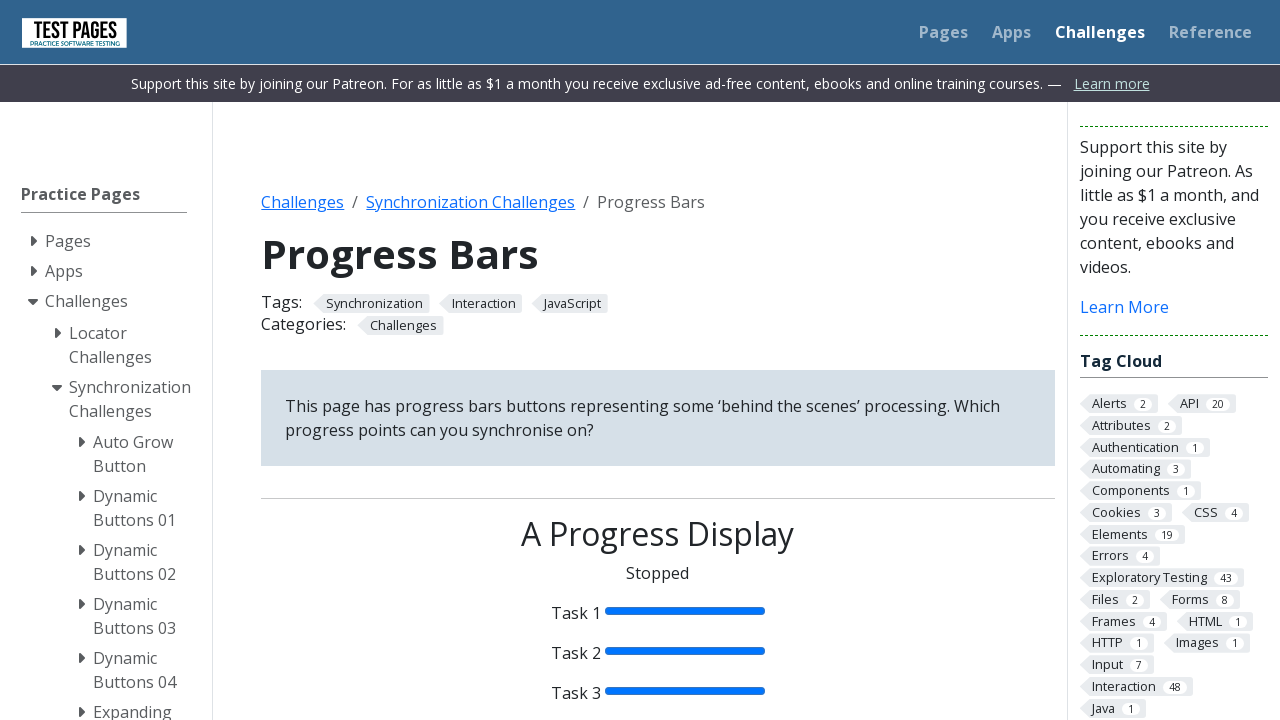